Tests alert handling on a bus booking website by navigating to manage bookings page, clicking search without entering details, accepting the alert, and verifying the instruction text is displayed

Starting URL: https://www.meghanabus.in/index.html

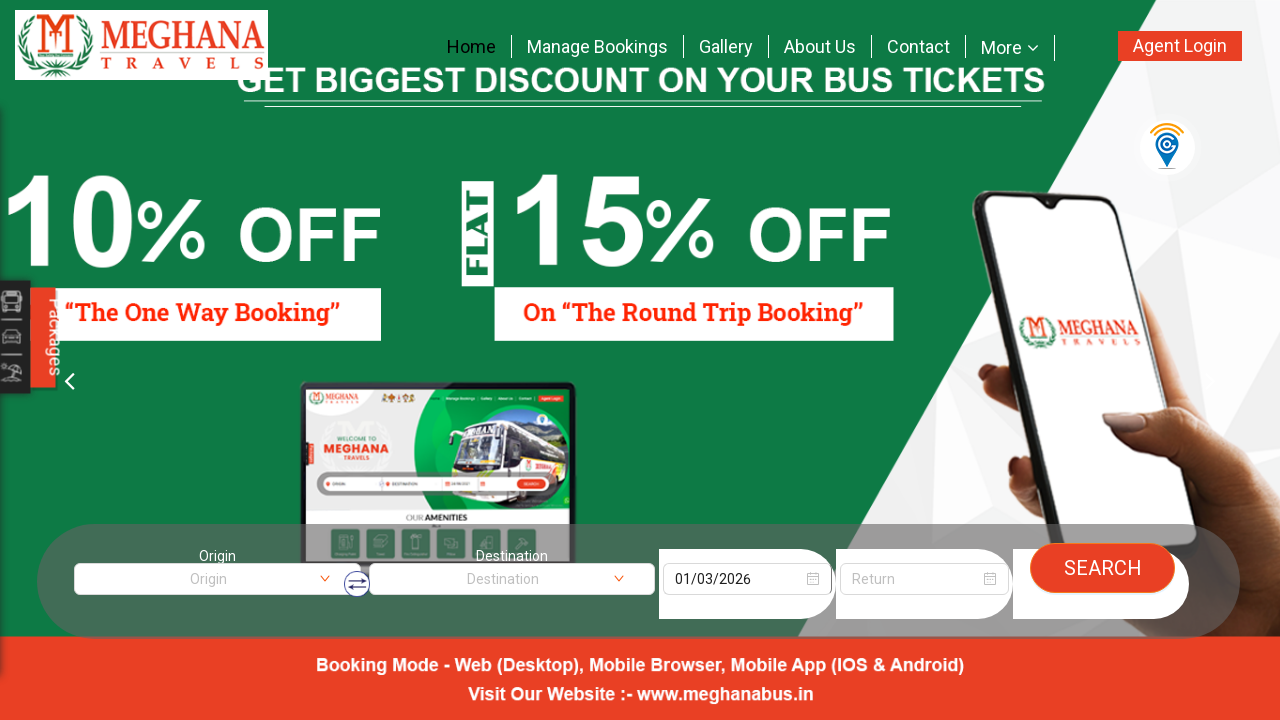

Clicked on manage bookings link at (597, 46) on a[href='manage-bookings.html']
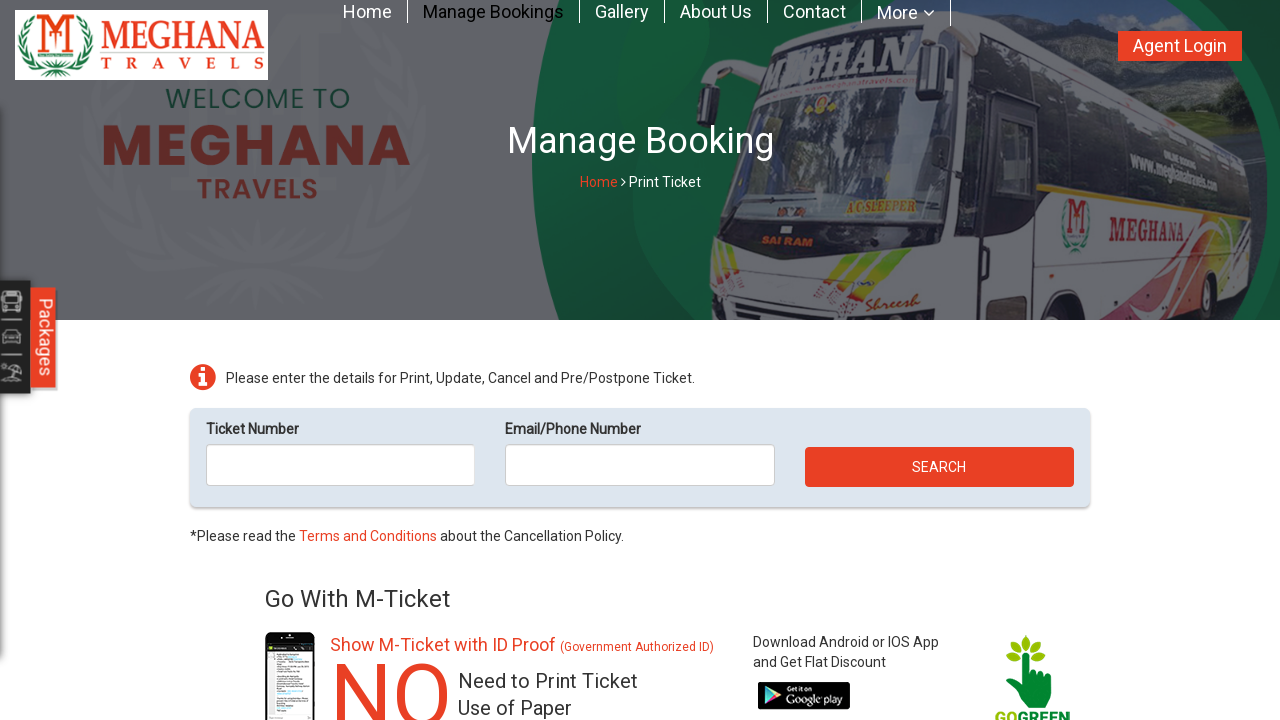

Manage bookings page loaded (networkidle)
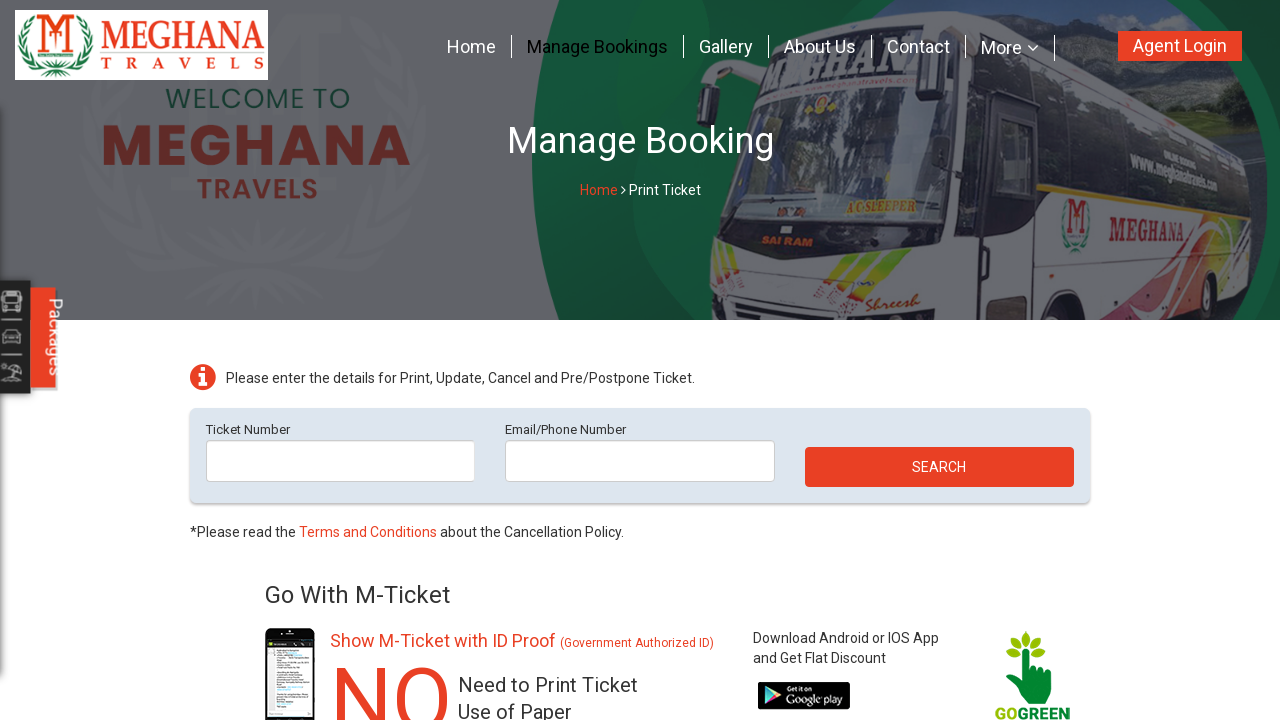

Clicked search button without entering details at (939, 467) on button[type='submit']
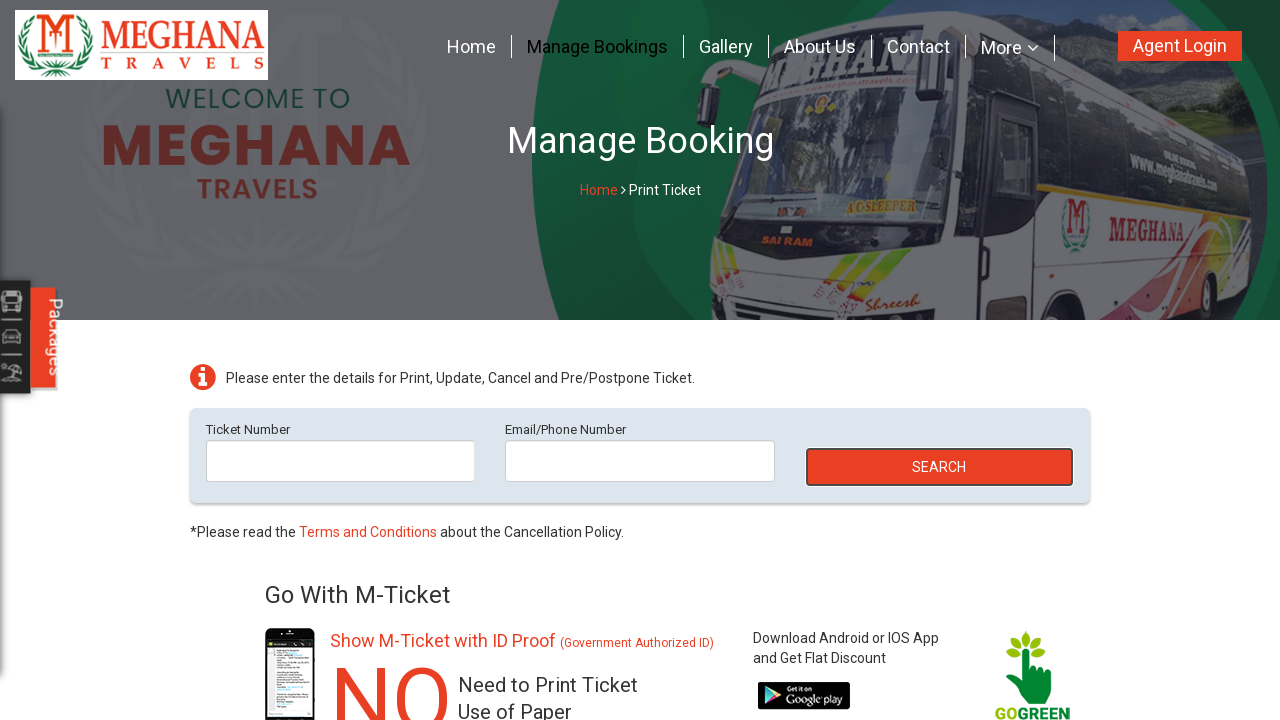

Set up alert dialog handler to accept dialogs
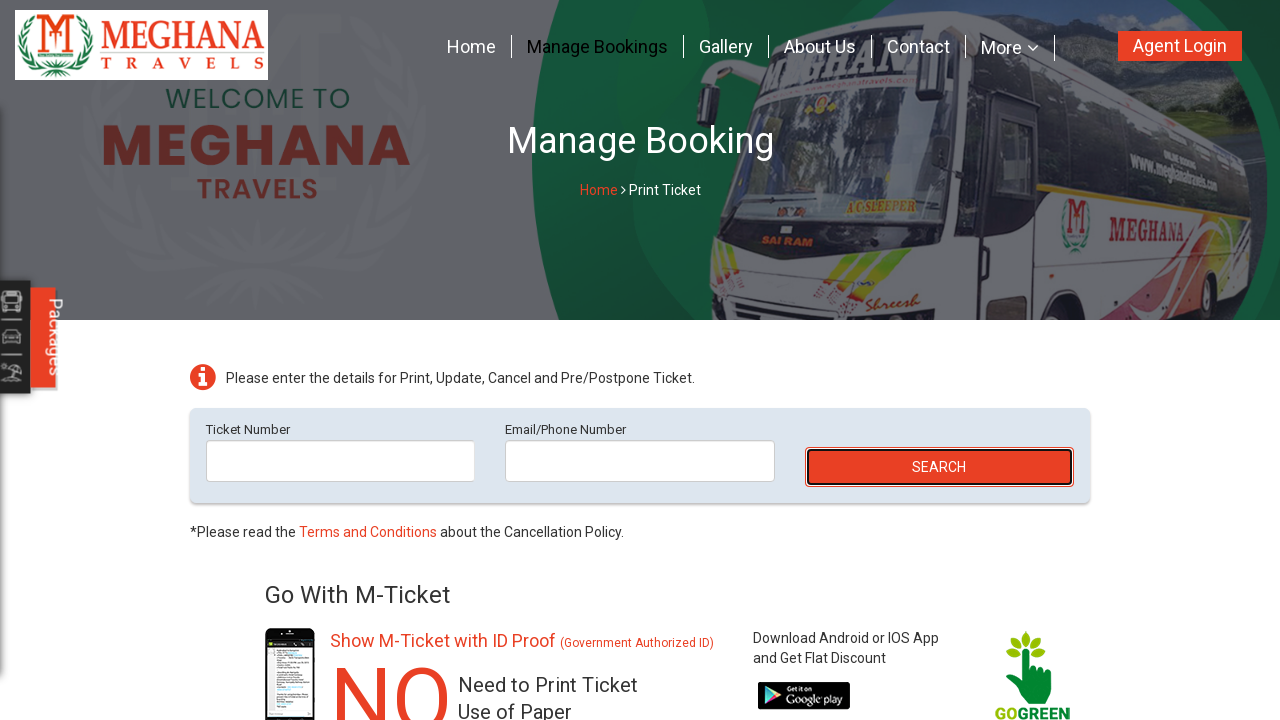

Waited 1 second for alert to appear
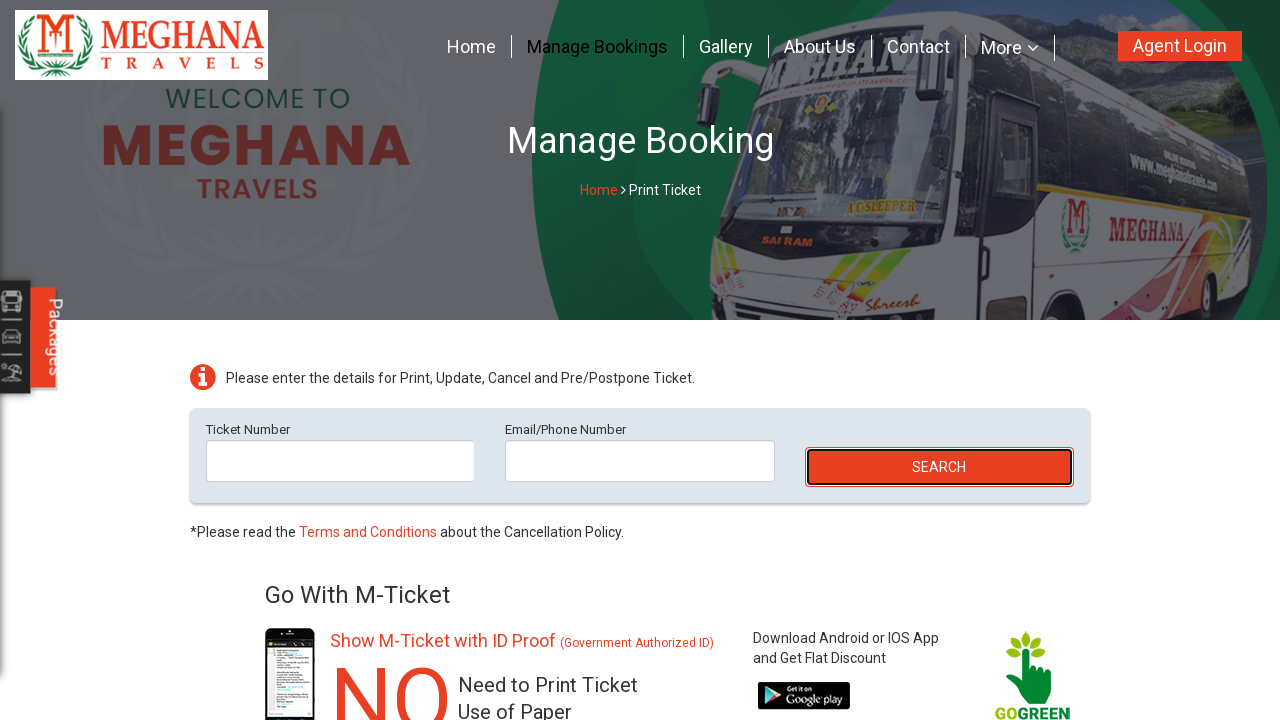

Clicked search button again to trigger alert at (939, 467) on button[type='submit']
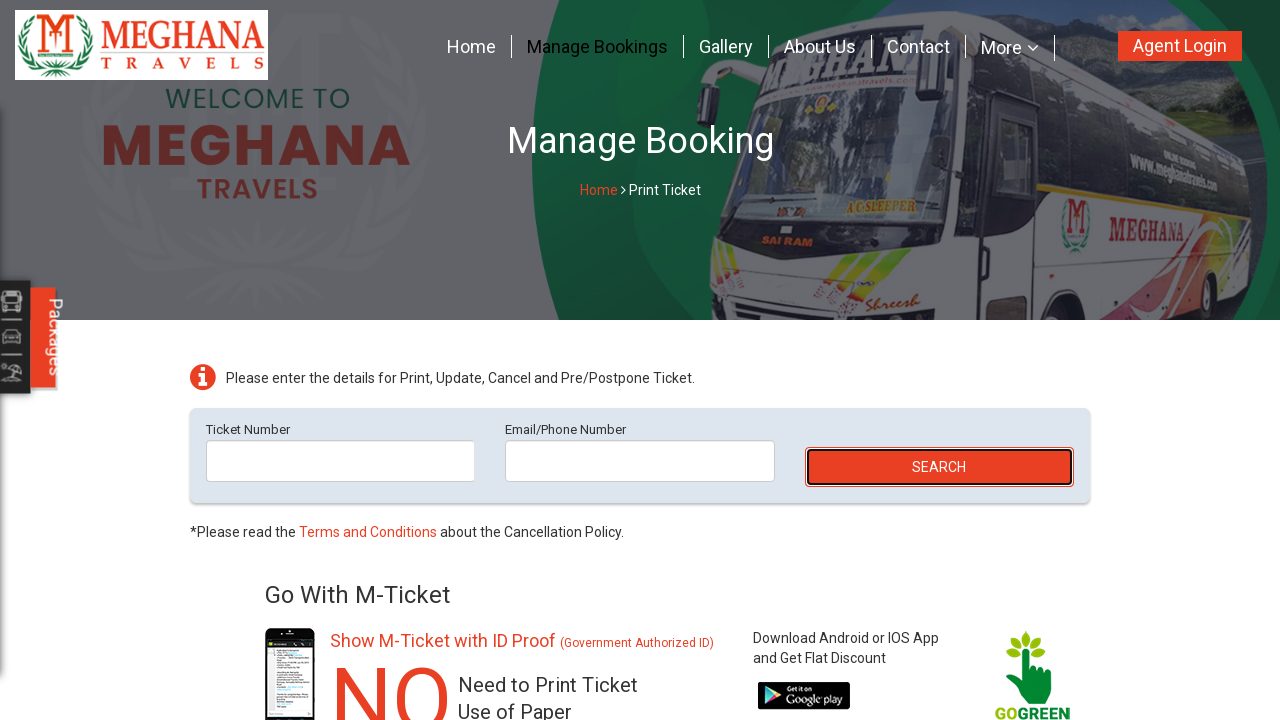

Waited 1 second for alert to be handled
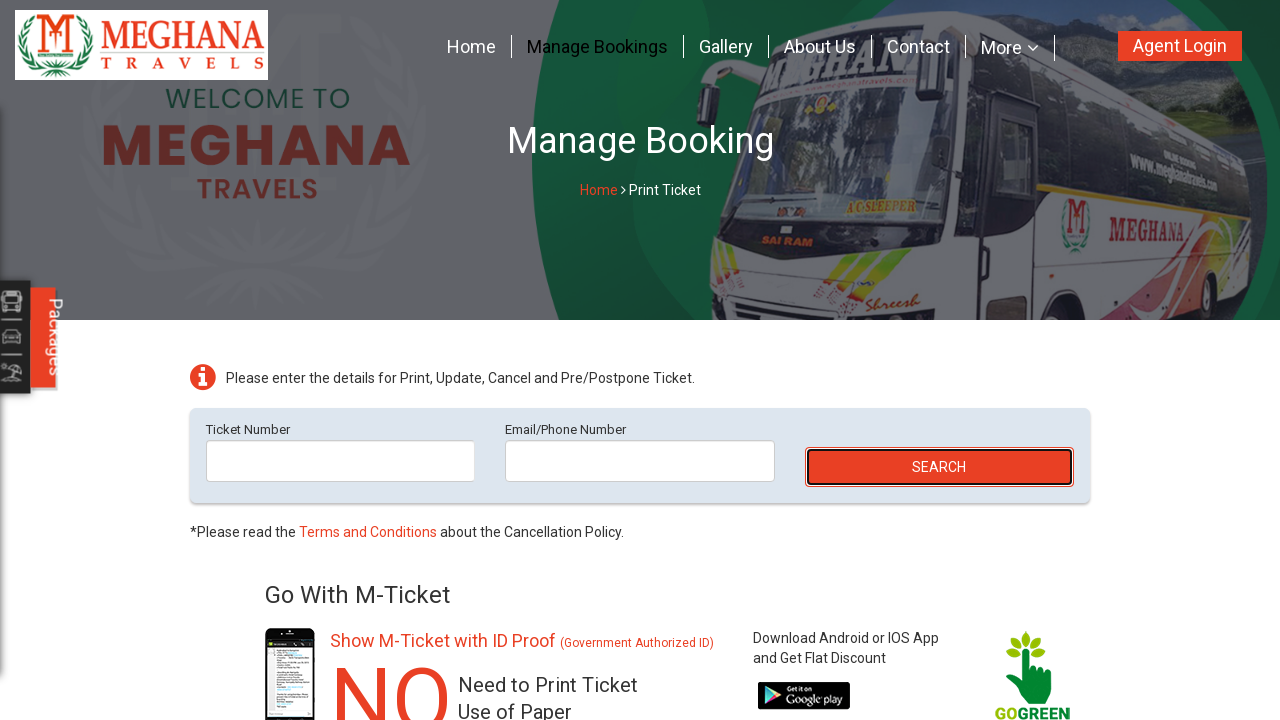

Instruction text element became visible
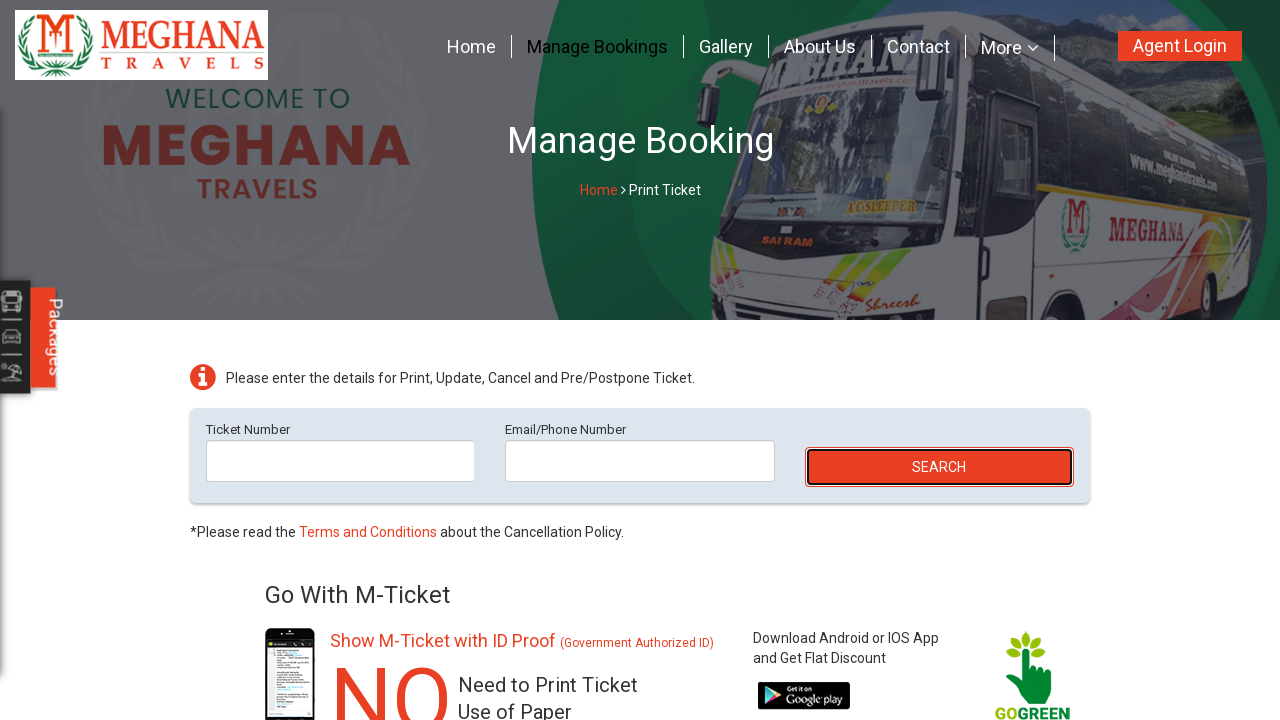

Verified instruction text matches expected content
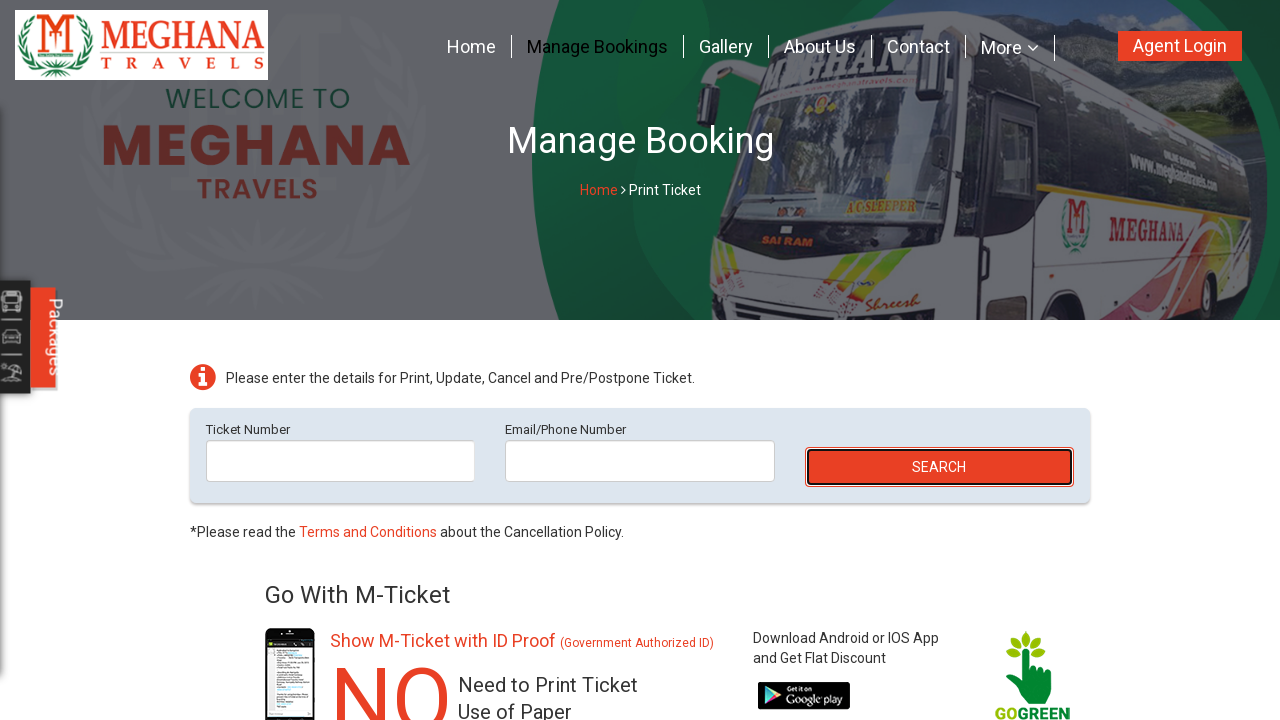

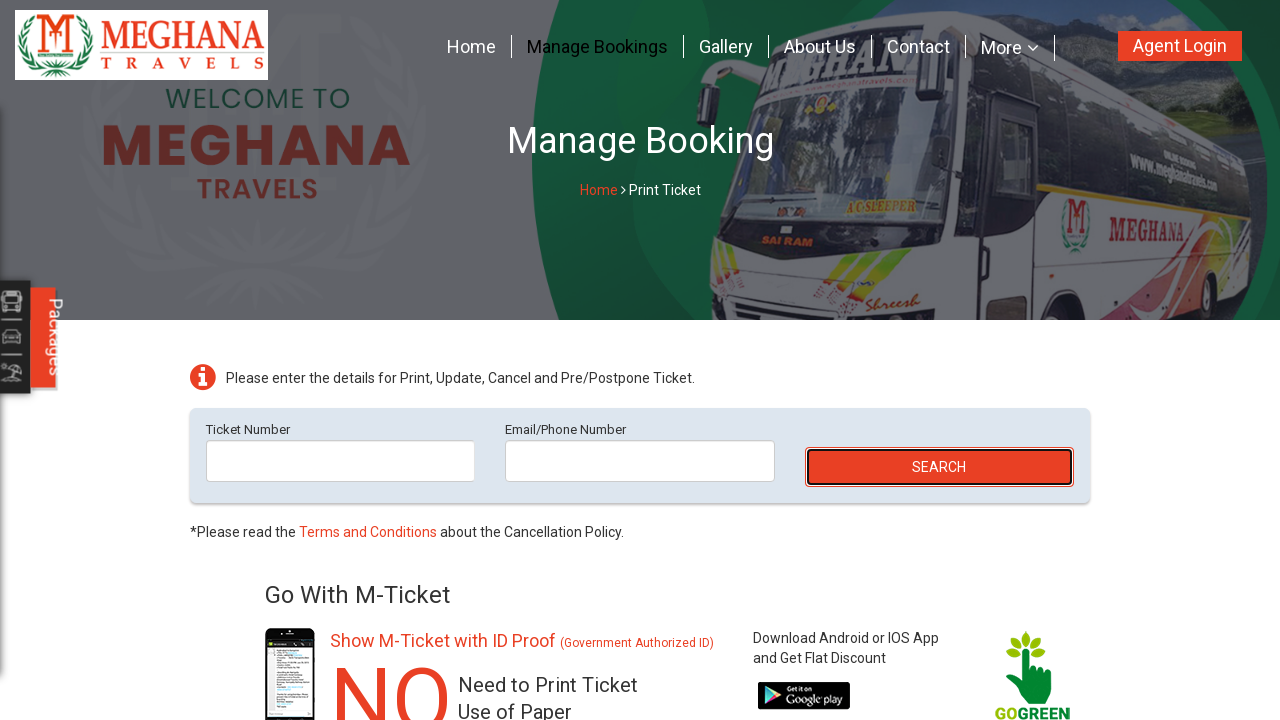